Tests browser navigation history by visiting jQuery UI site, clicking on Draggable link, then testing back, forward, and refresh browser functions

Starting URL: http://jqueryui.com/

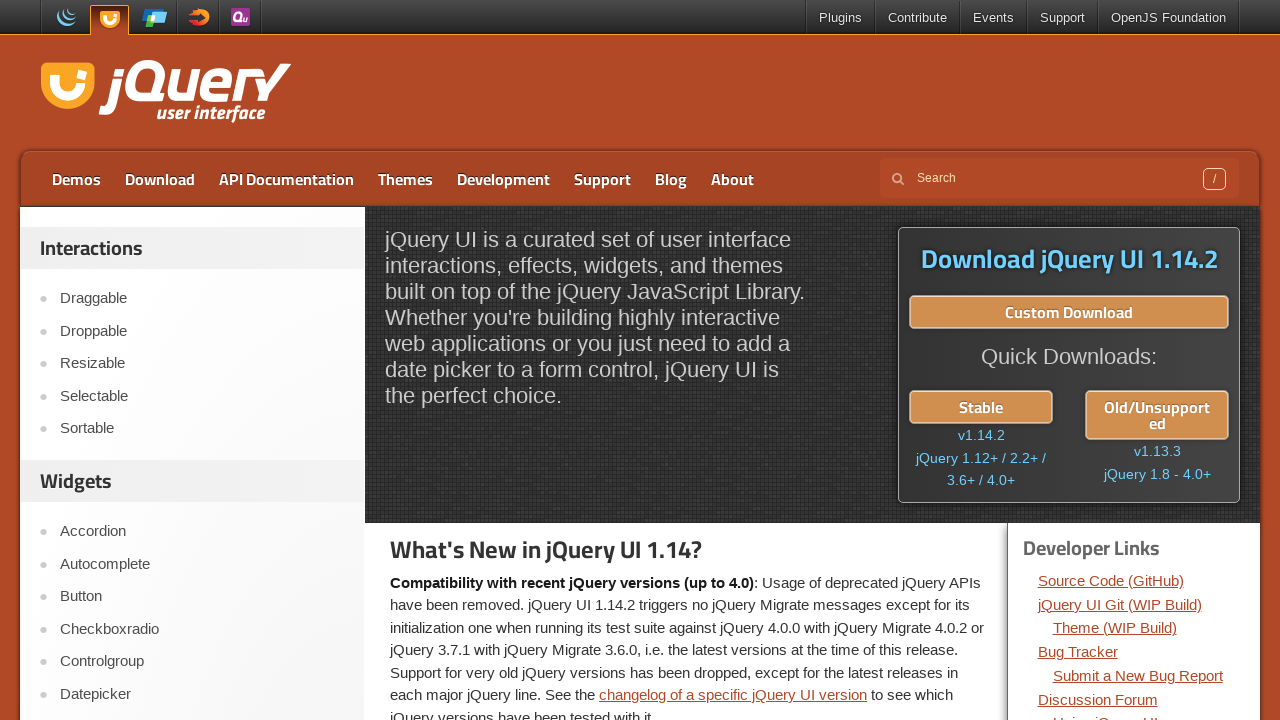

Clicked on Draggable link at (202, 299) on a:text('Draggable')
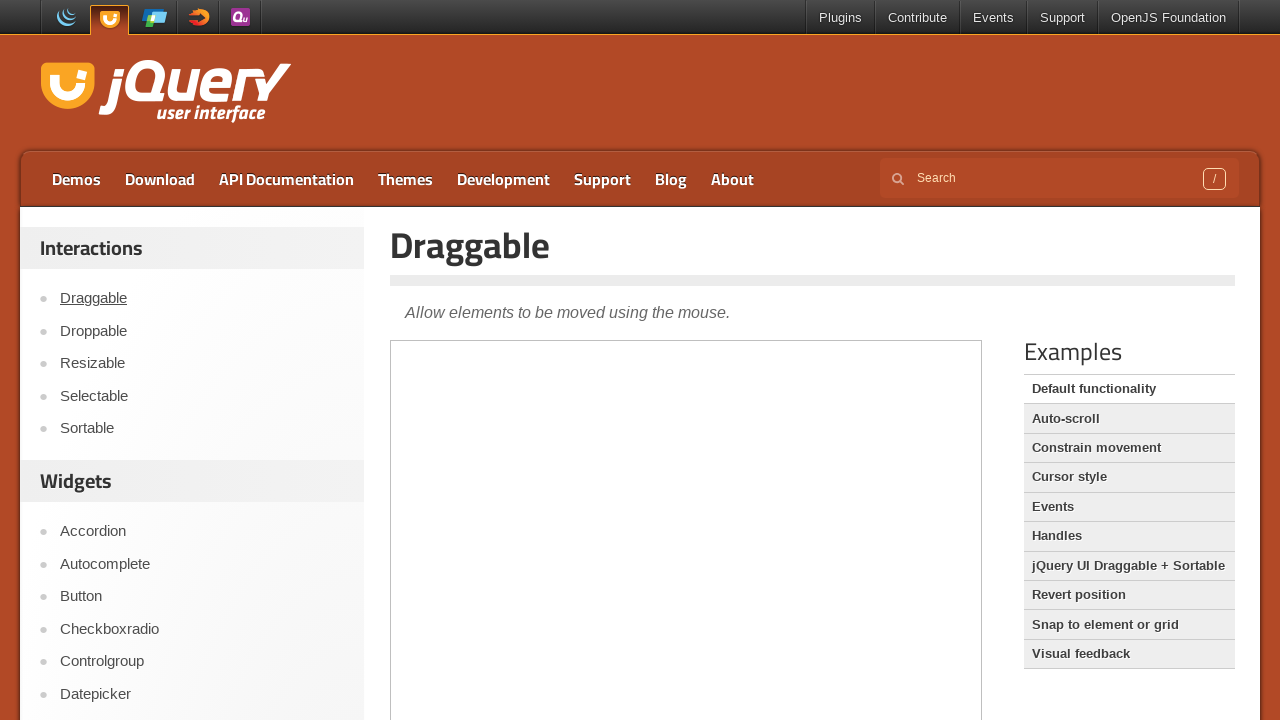

Navigated back to previous page
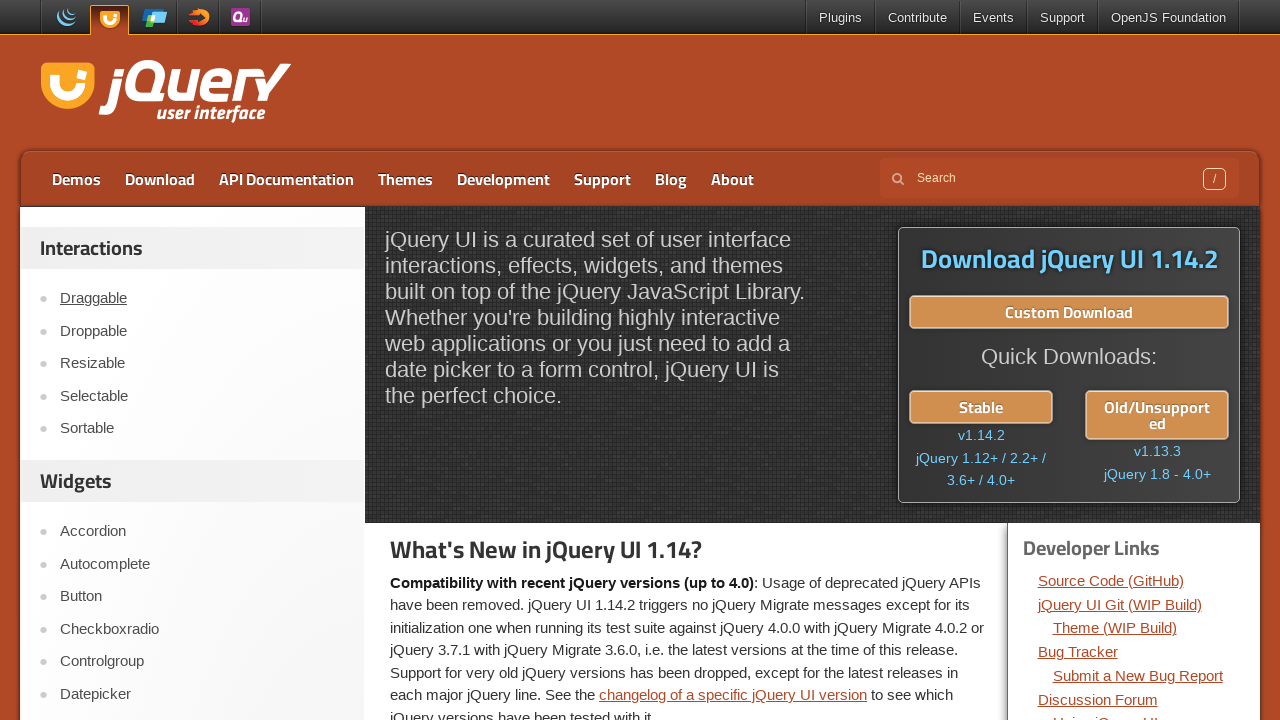

Navigated forward to Draggable page again
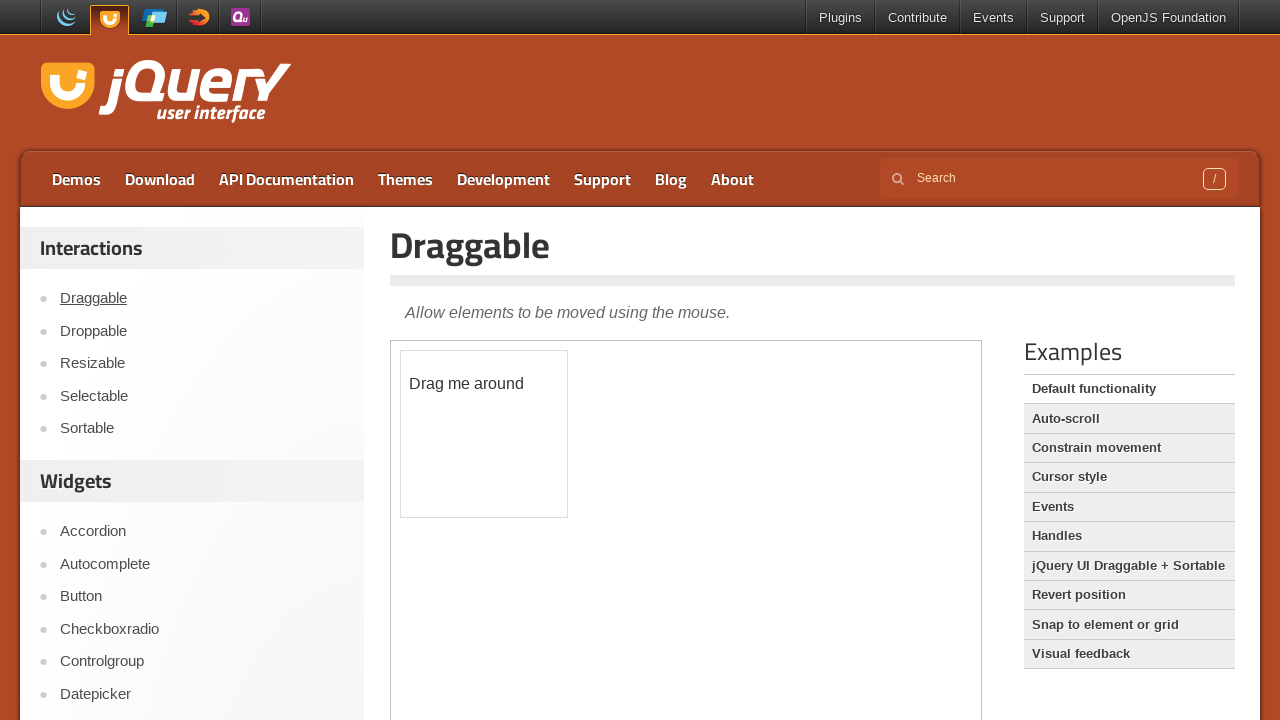

Refreshed the current page
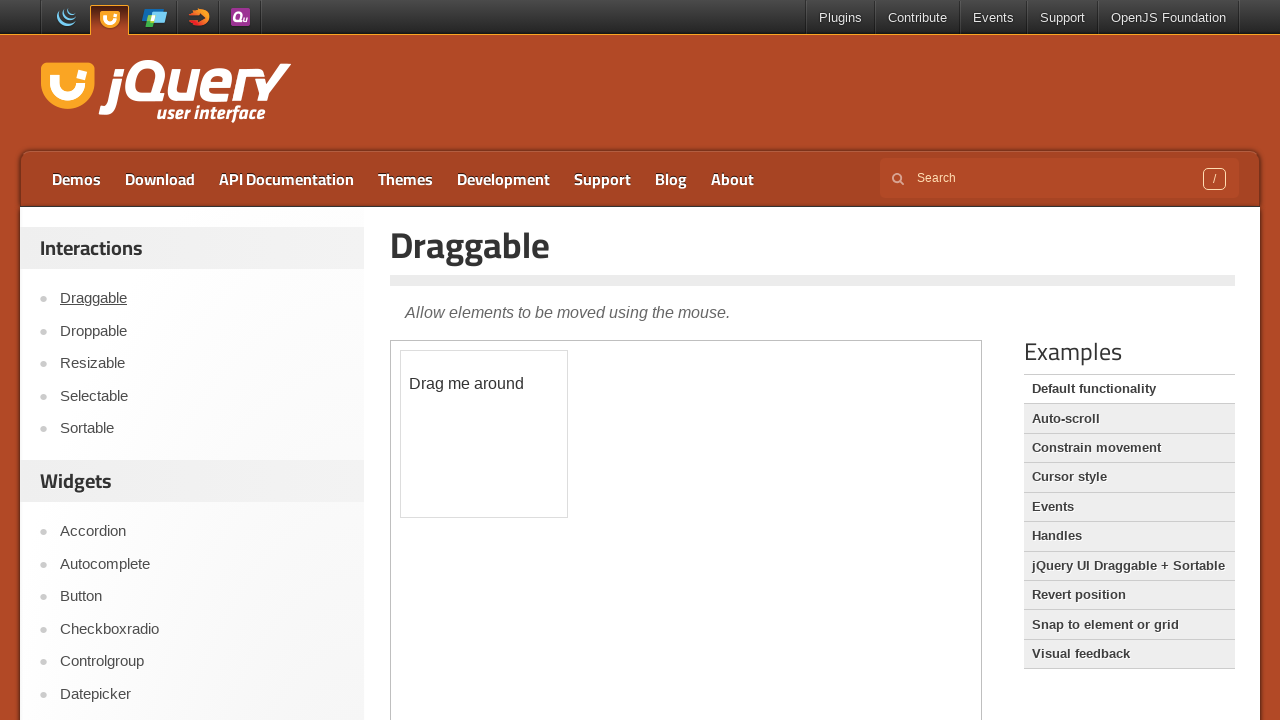

Cleared cookies
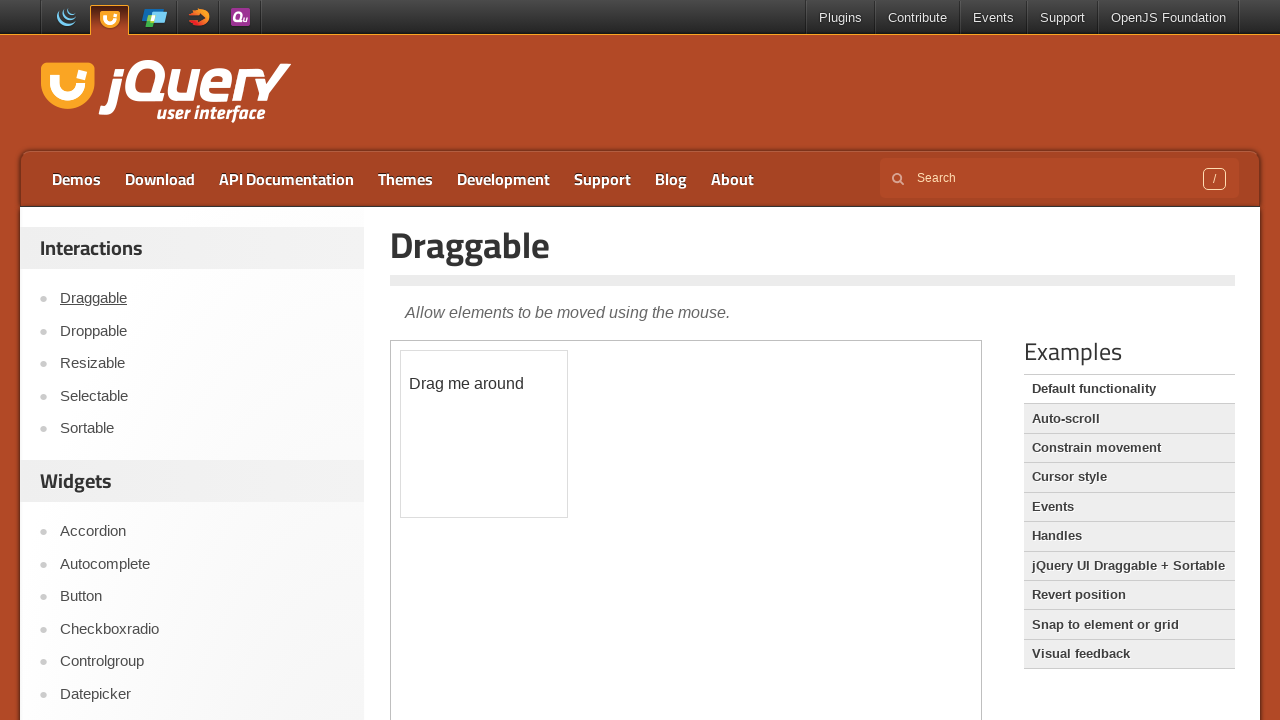

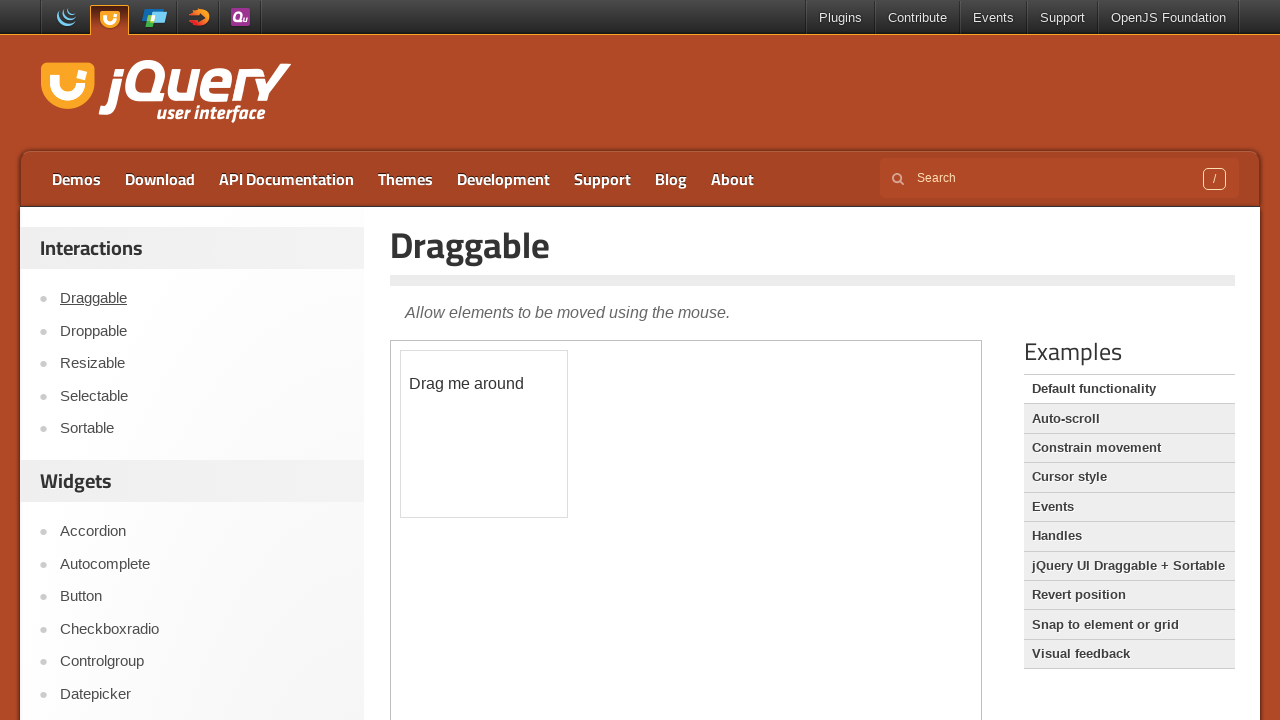